Tests registration form by verifying page title, checking form field states, and filling in firstname and lastname fields

Starting URL: https://ecommerce-playground.lambdatest.io/index.php?route=account/register

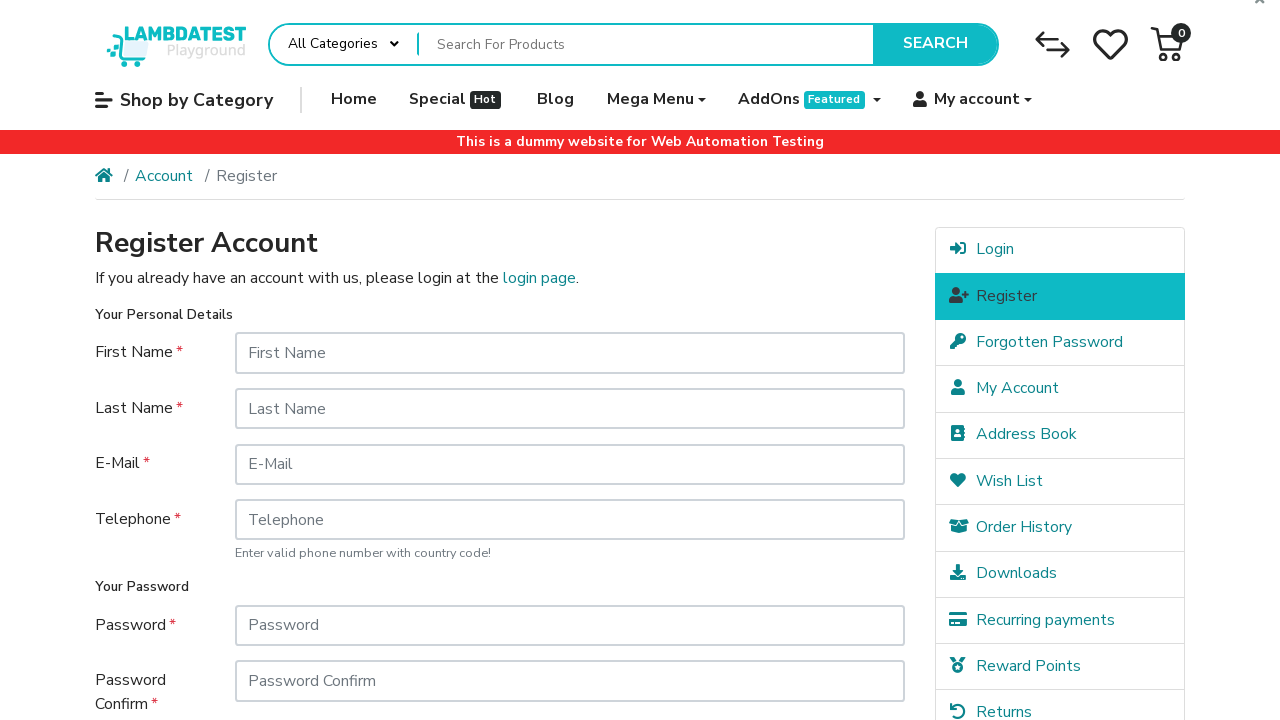

Retrieved page title
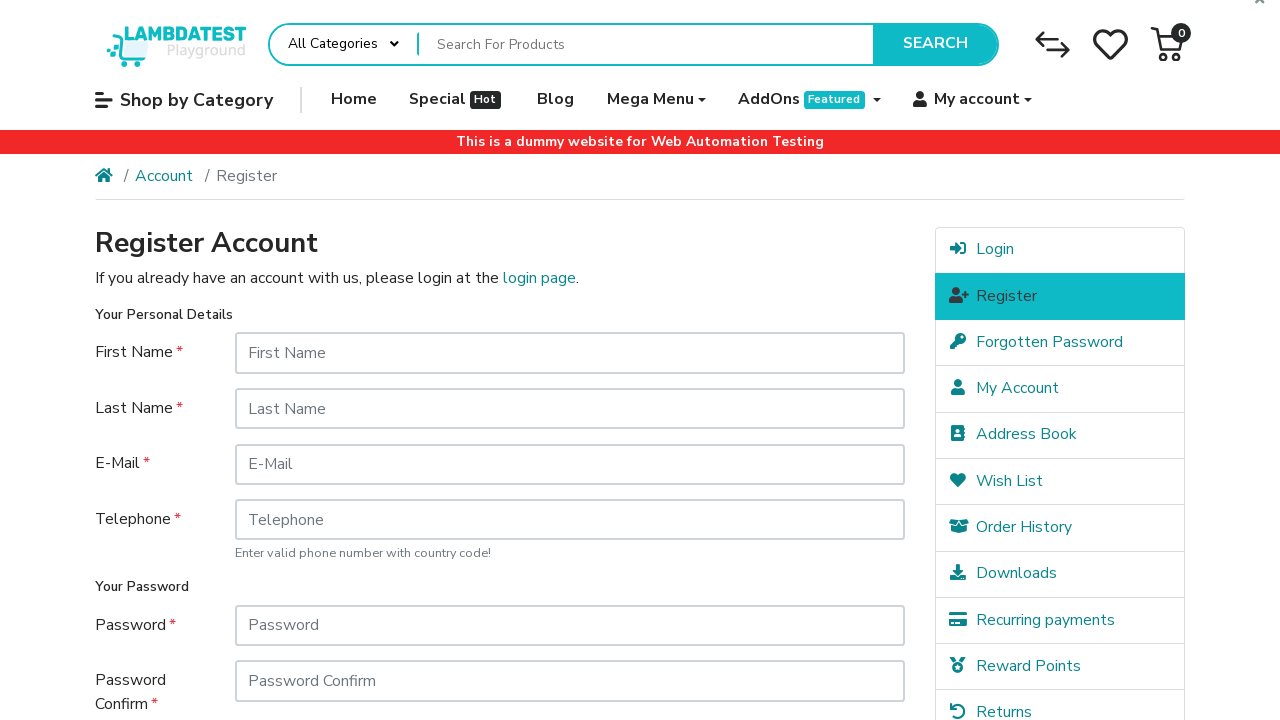

Verified page title is 'Register Account'
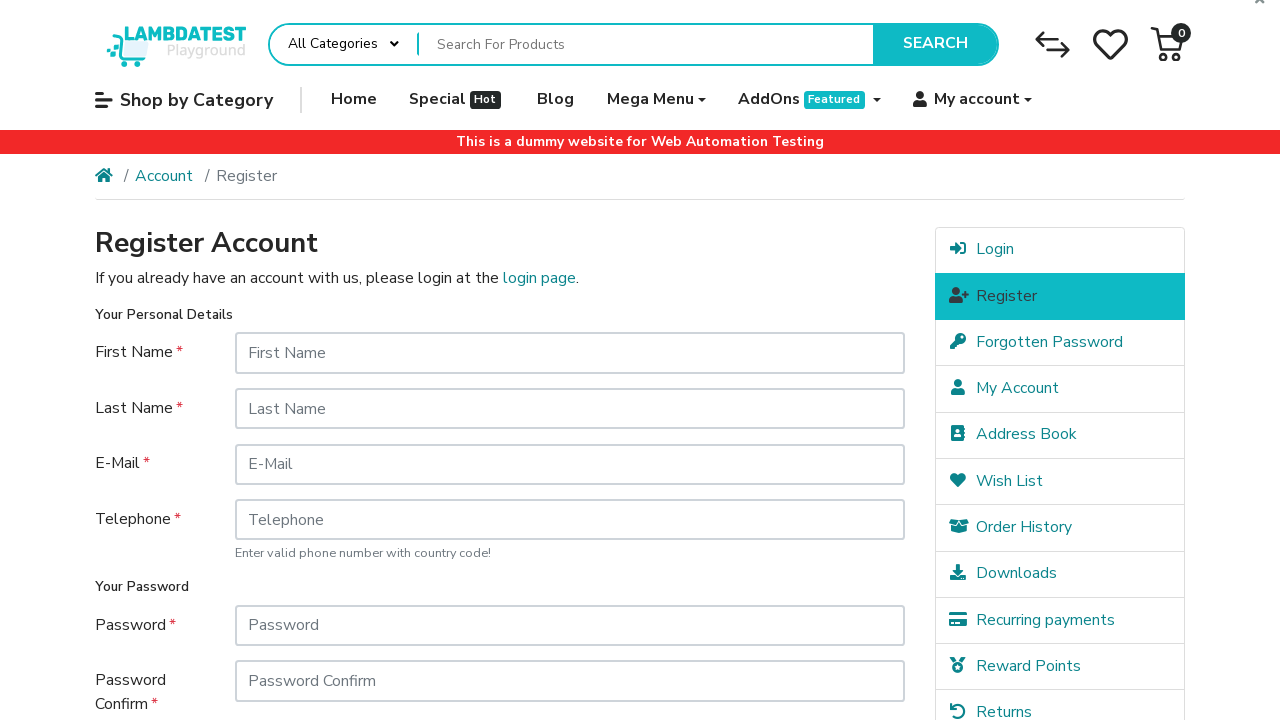

Located firstname field element
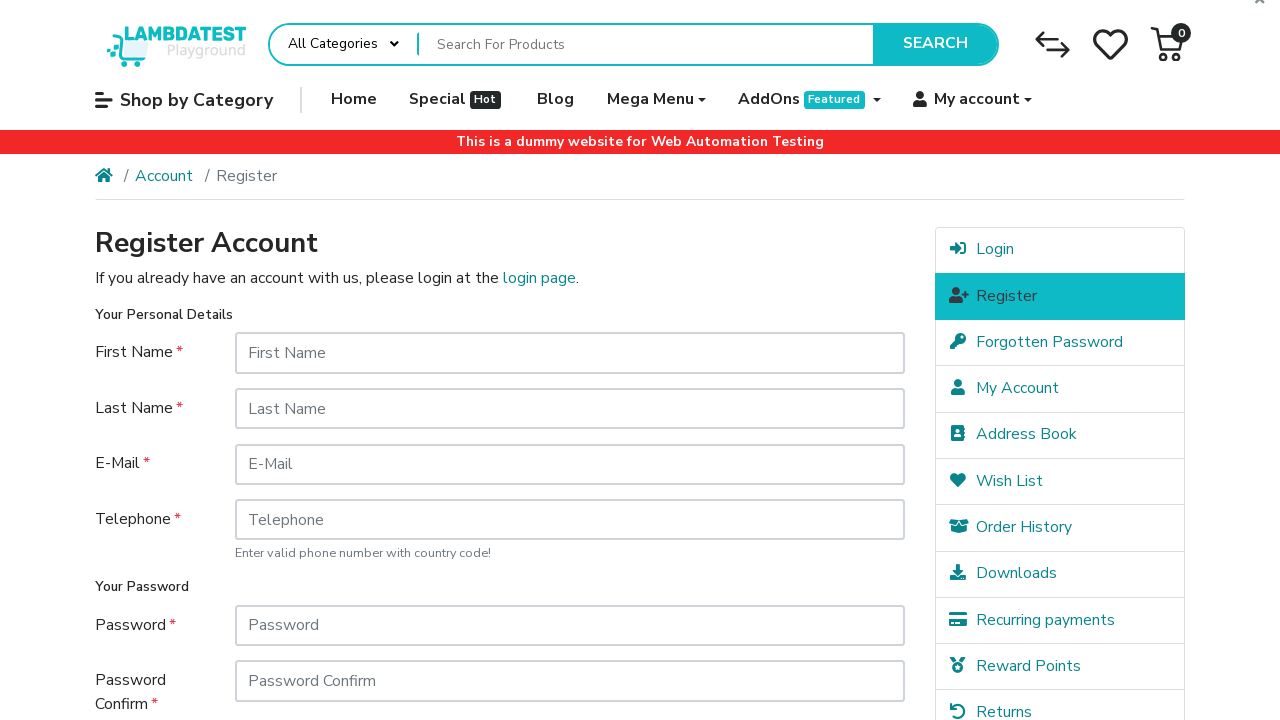

Verified firstname field is visible
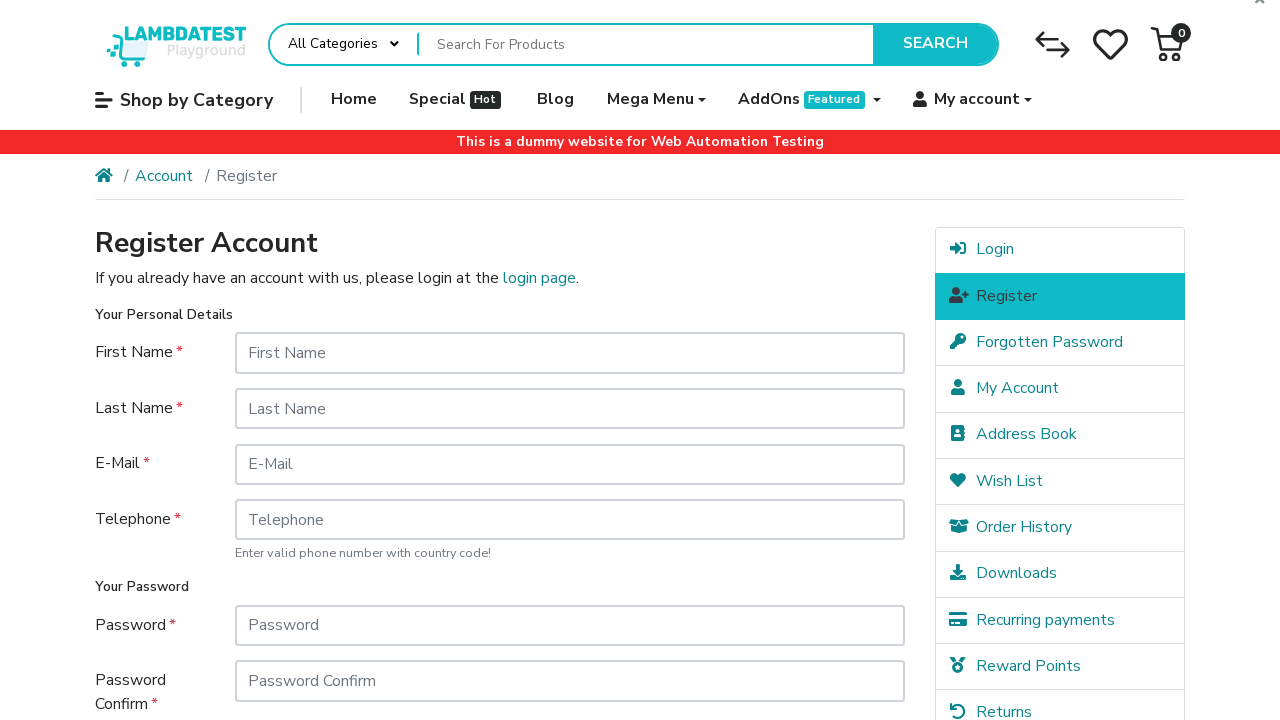

Verified firstname field is enabled
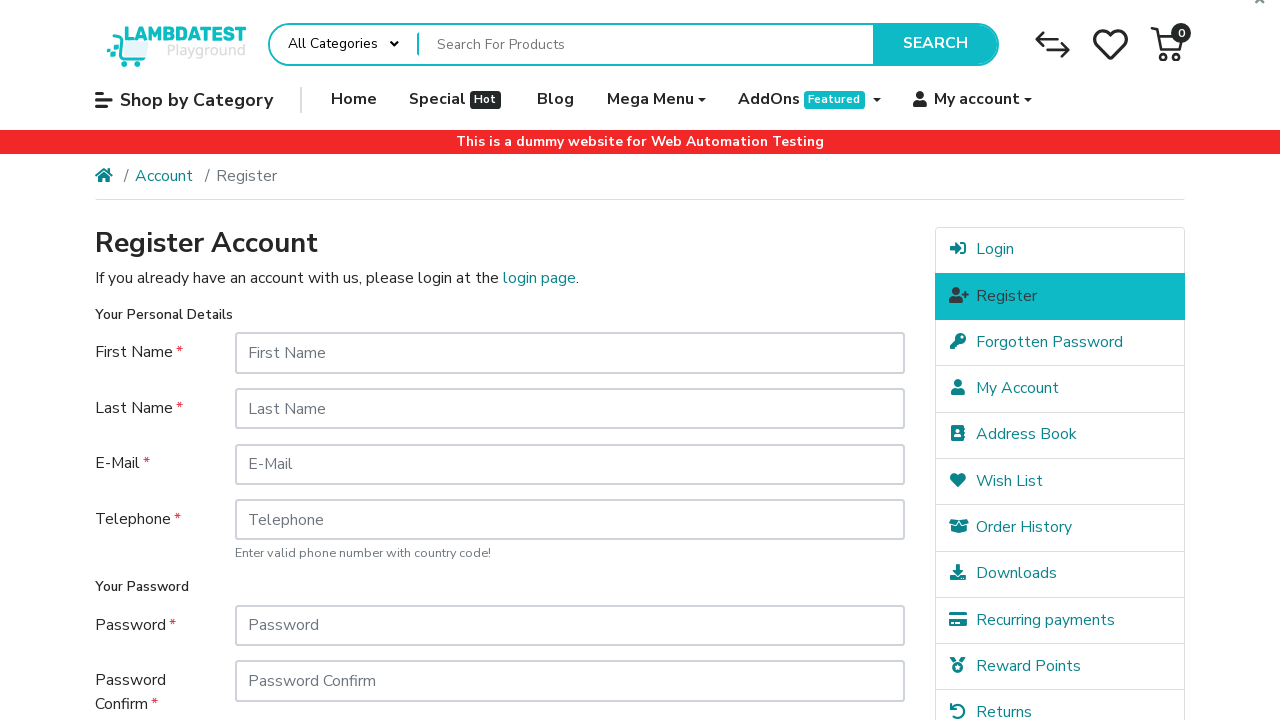

Filled firstname field with 'Ram' on #input-firstname
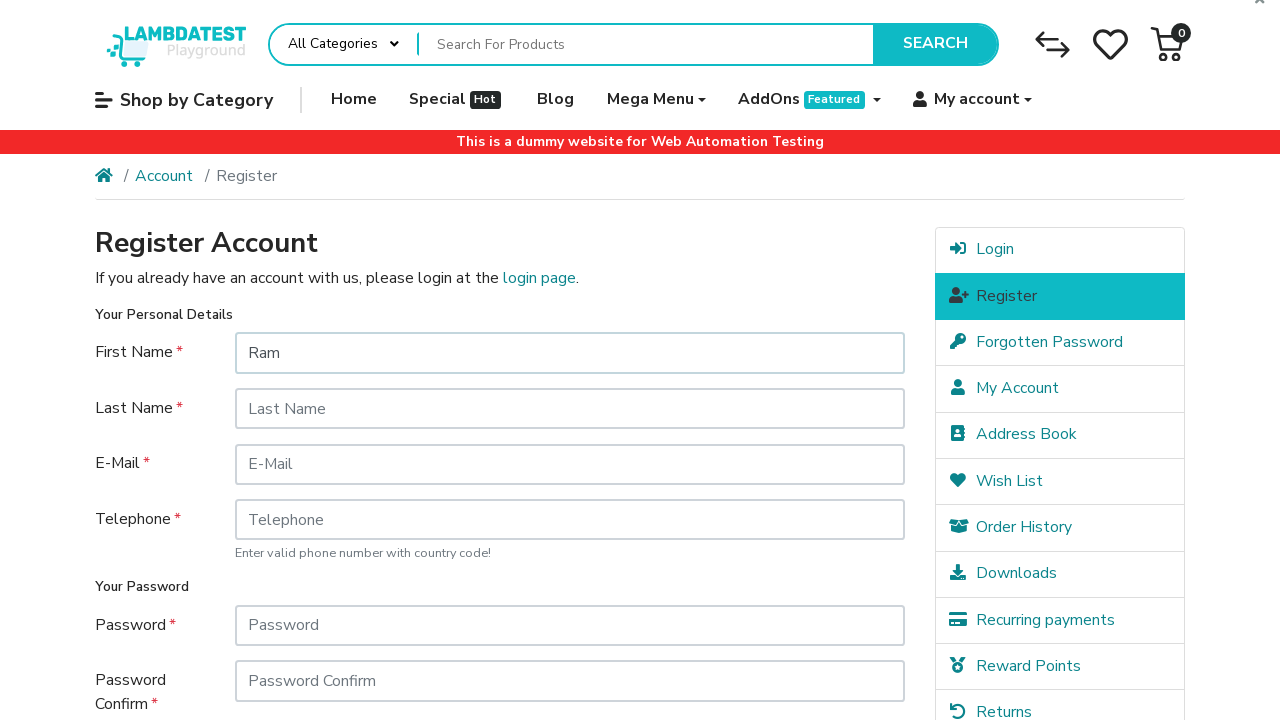

Filled lastname field with 'Pandey' on #input-lastname
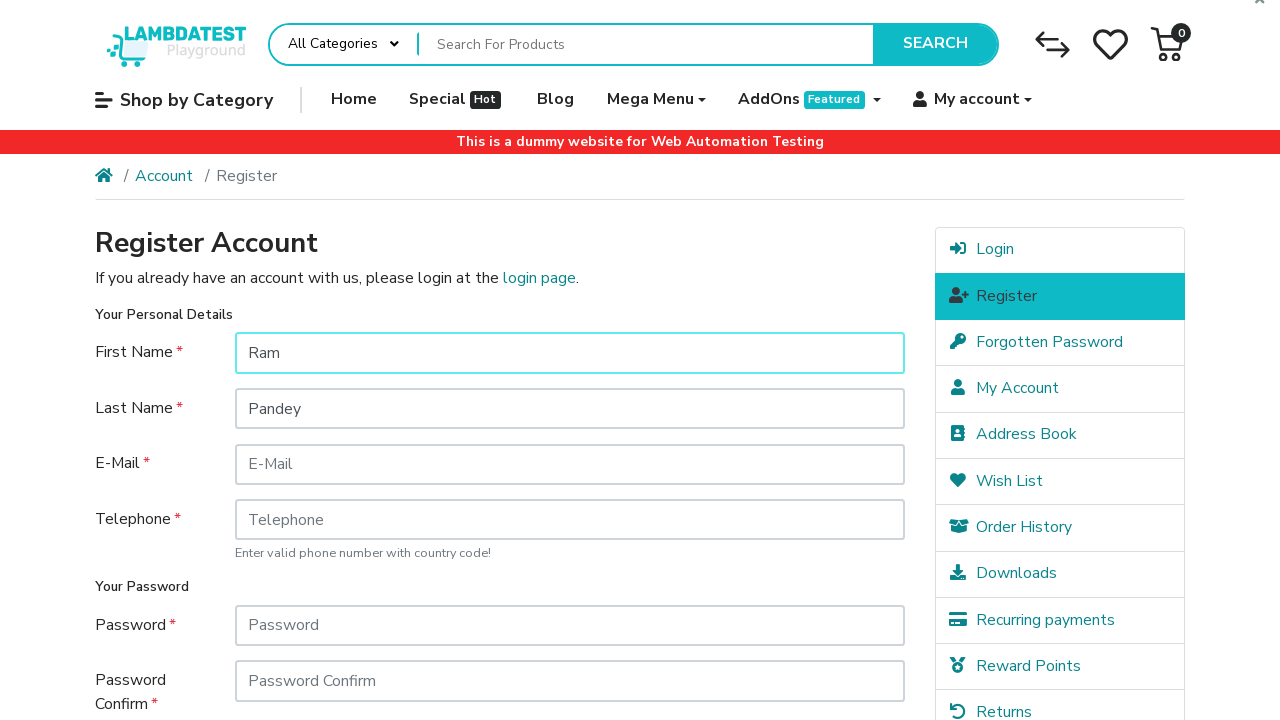

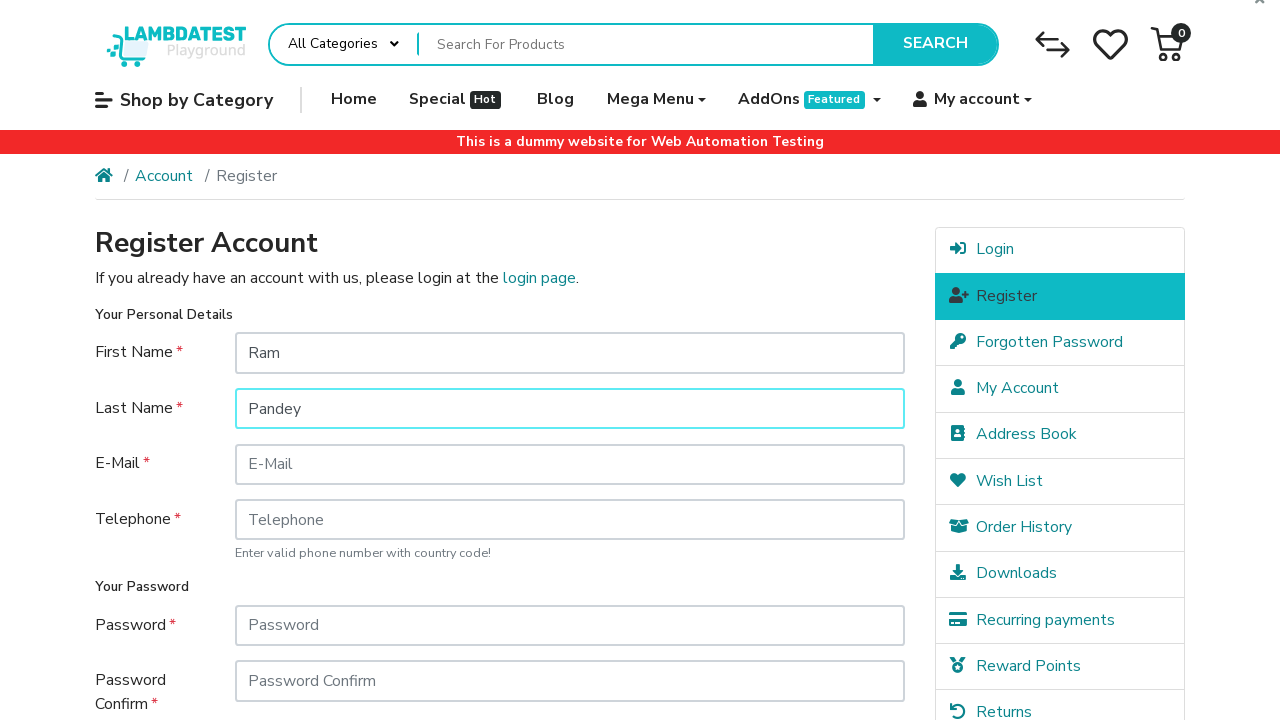